Tests pagination functionality by clicking through different page numbers and waiting for the content to refresh after each page change.

Starting URL: https://pagination.js.org/

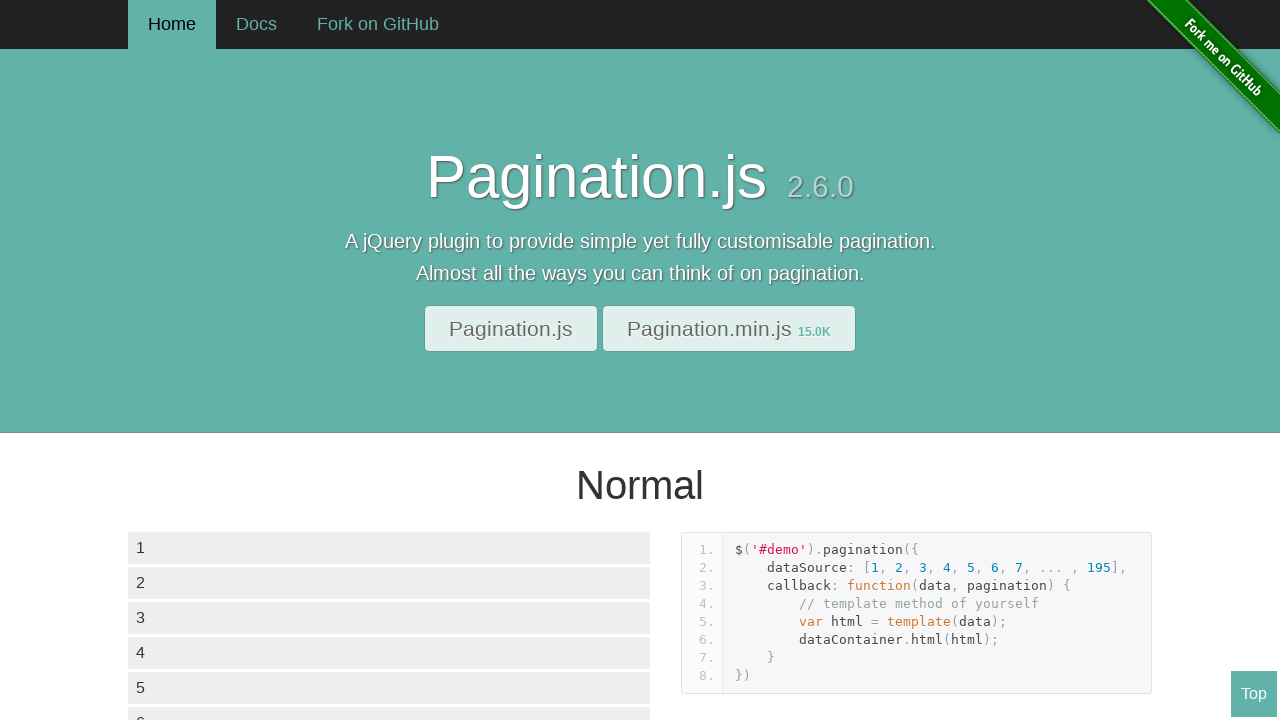

Data container with list items loaded
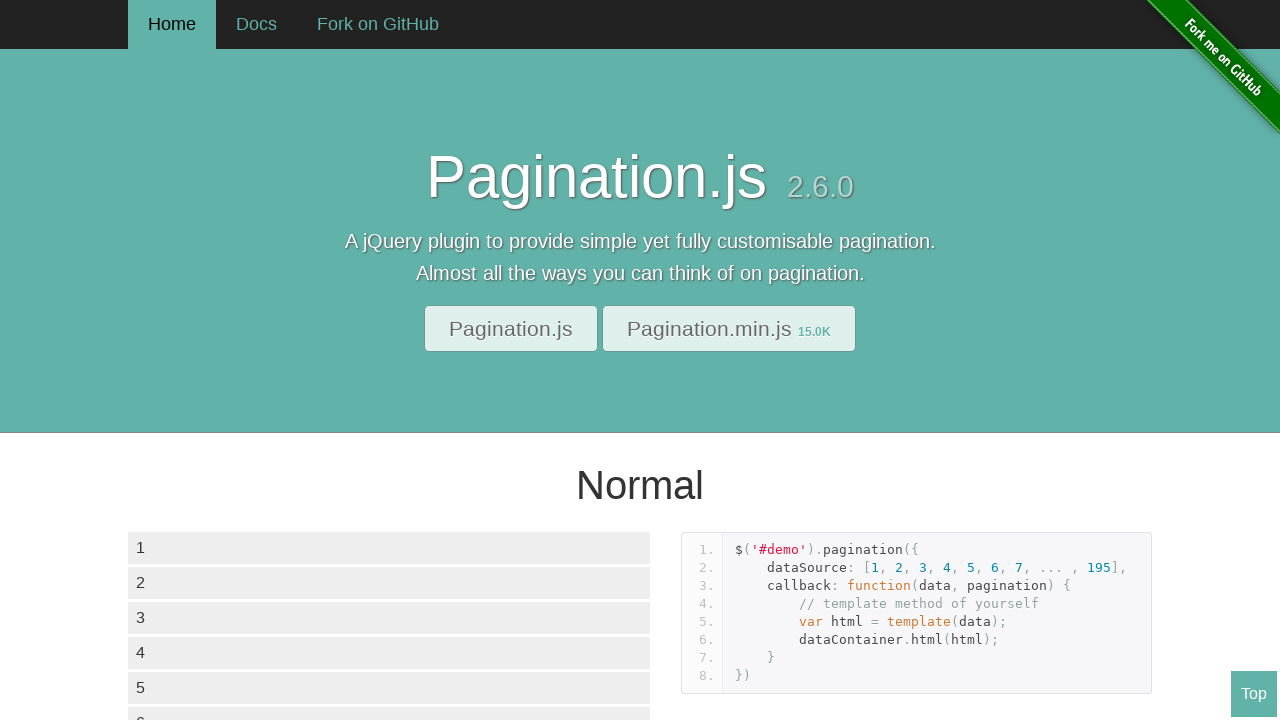

Retrieved initial item text from 6th list element on page 1
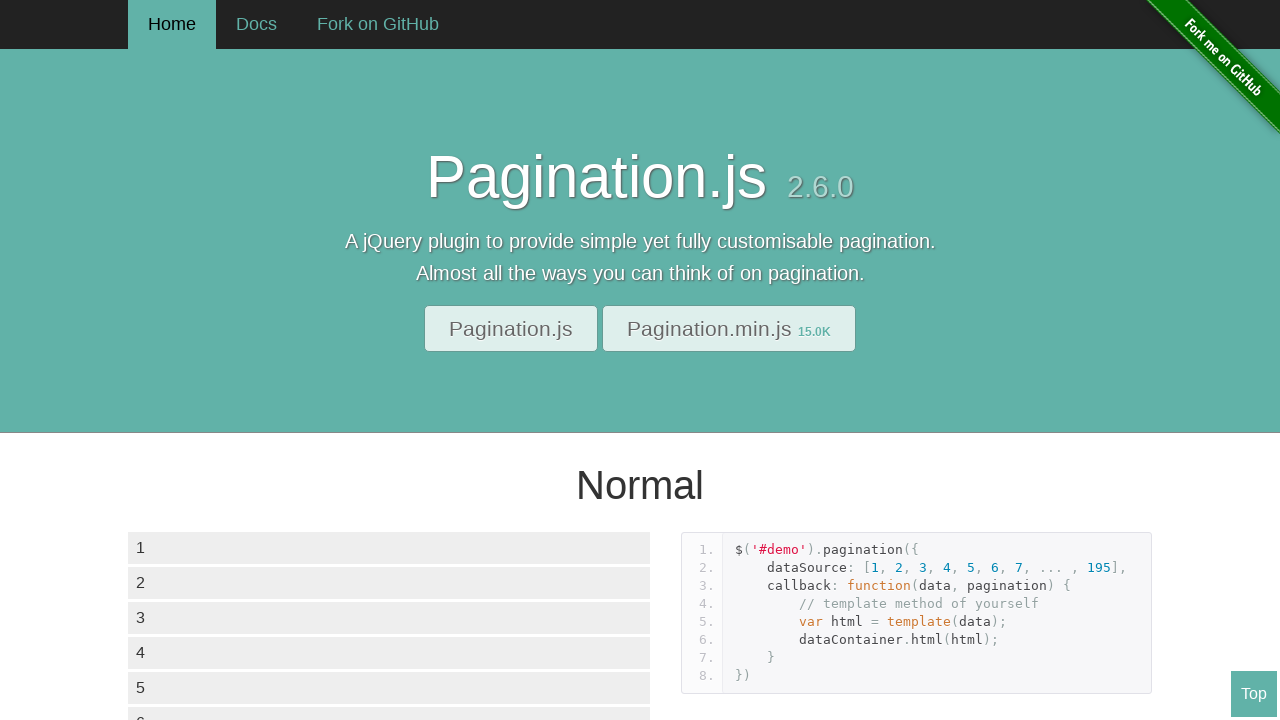

Clicked page 2 pagination button at (204, 360) on div.paginationjs-pages ul li >> nth=2
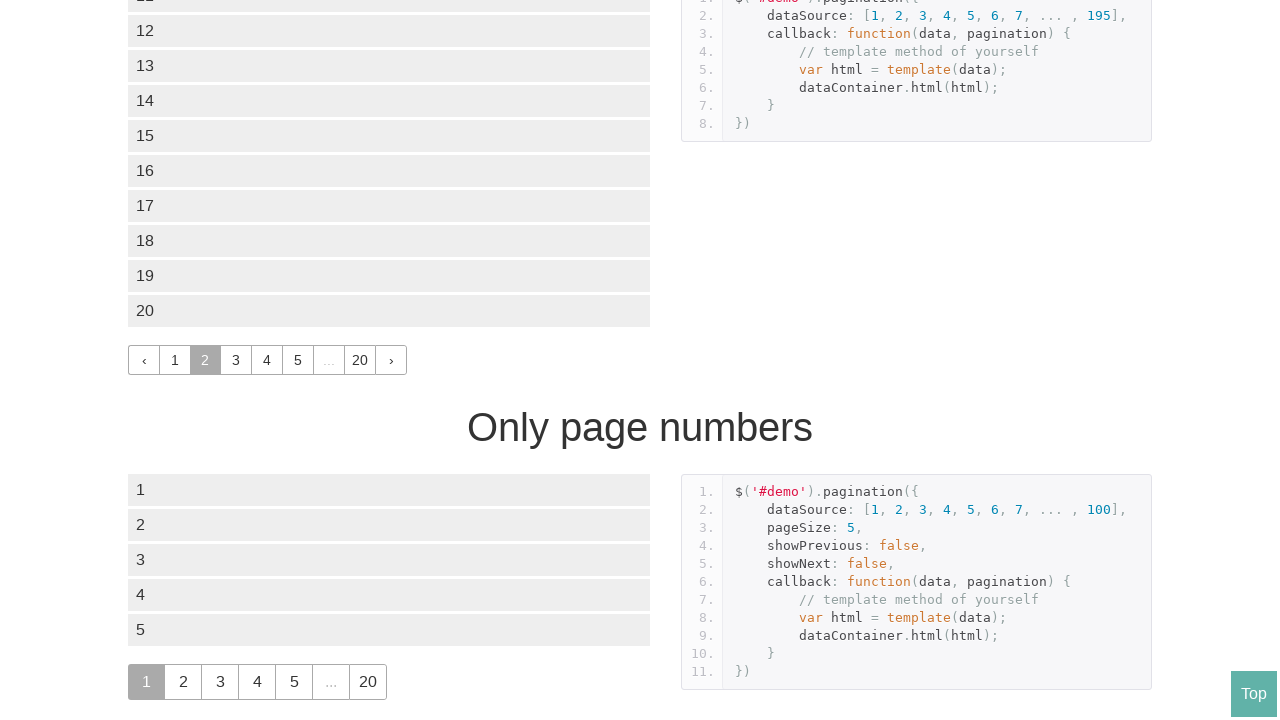

Data container list items present after navigation to page 2
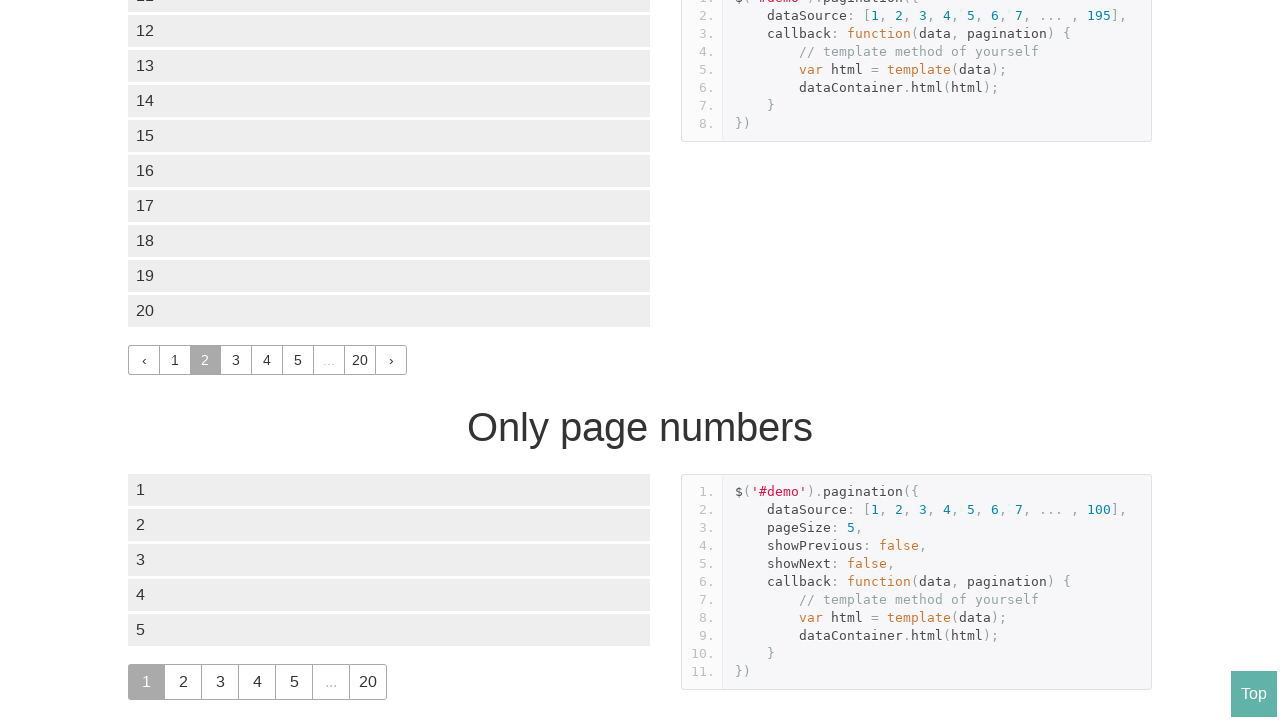

Confirmed data items are rendered on page 2
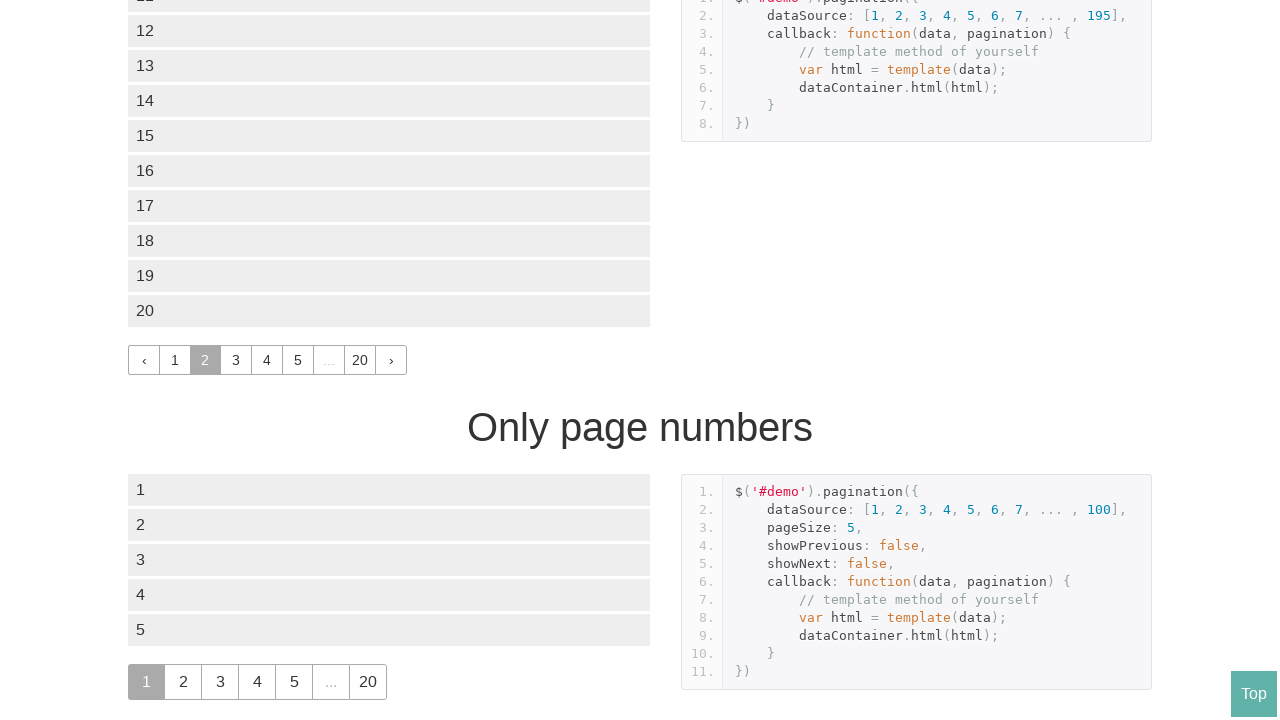

Clicked page 5 pagination button at (298, 360) on div.paginationjs-pages ul li >> nth=5
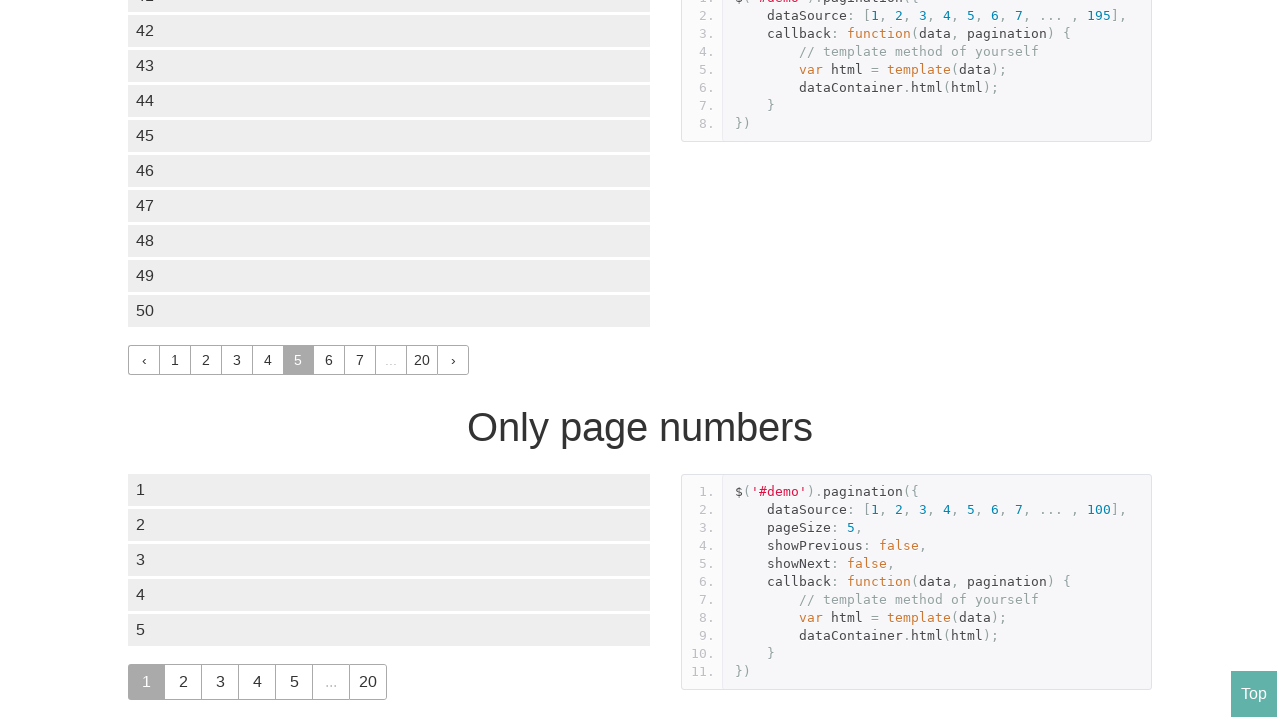

Data container list items present after navigation to page 5
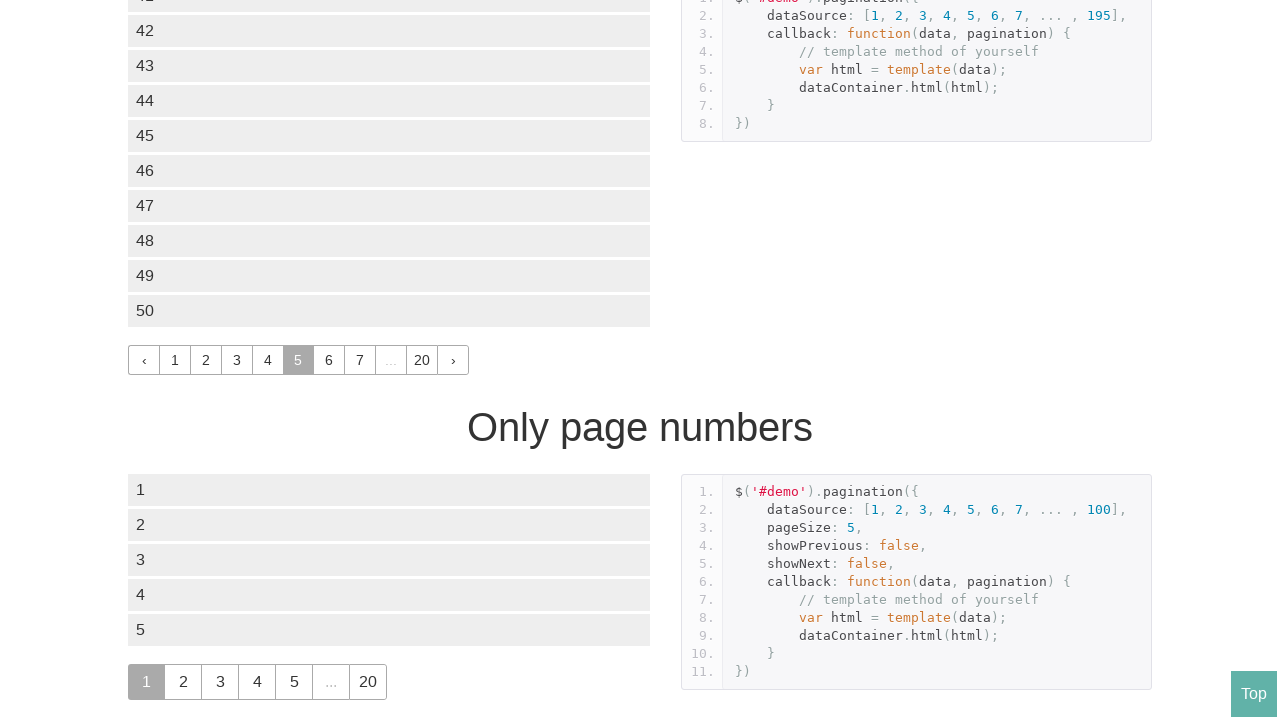

Confirmed data items are rendered on page 5
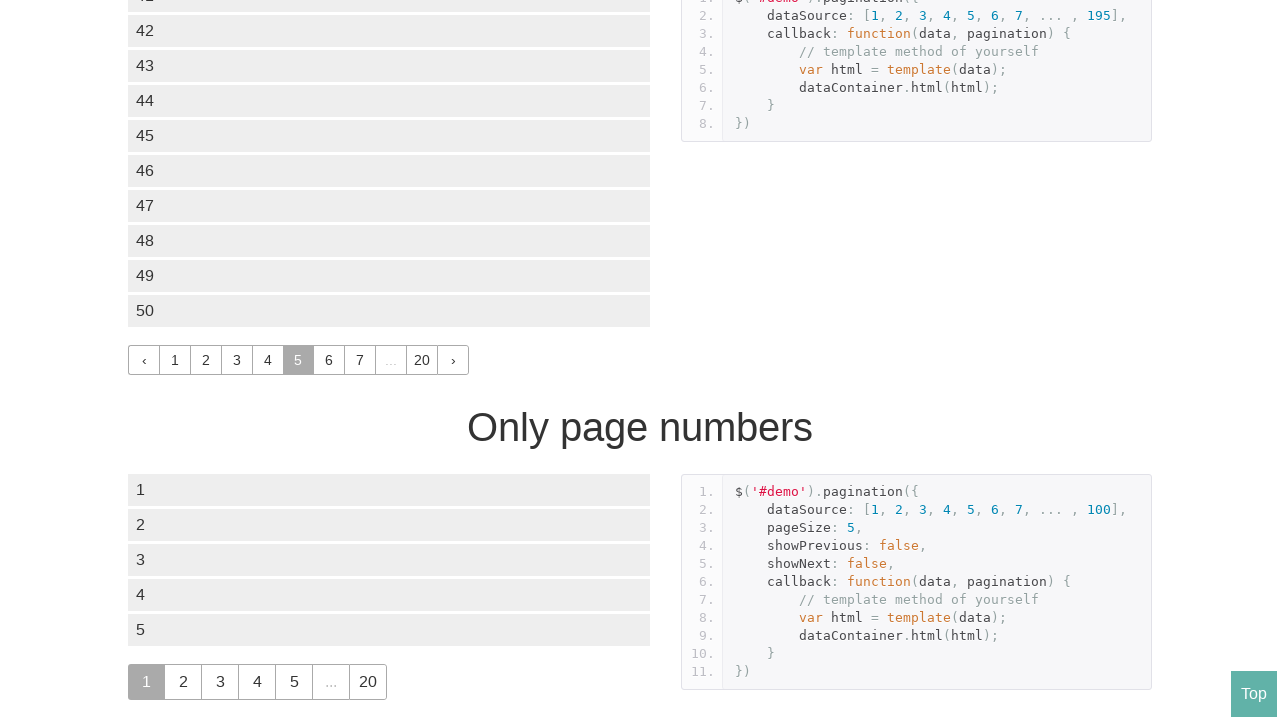

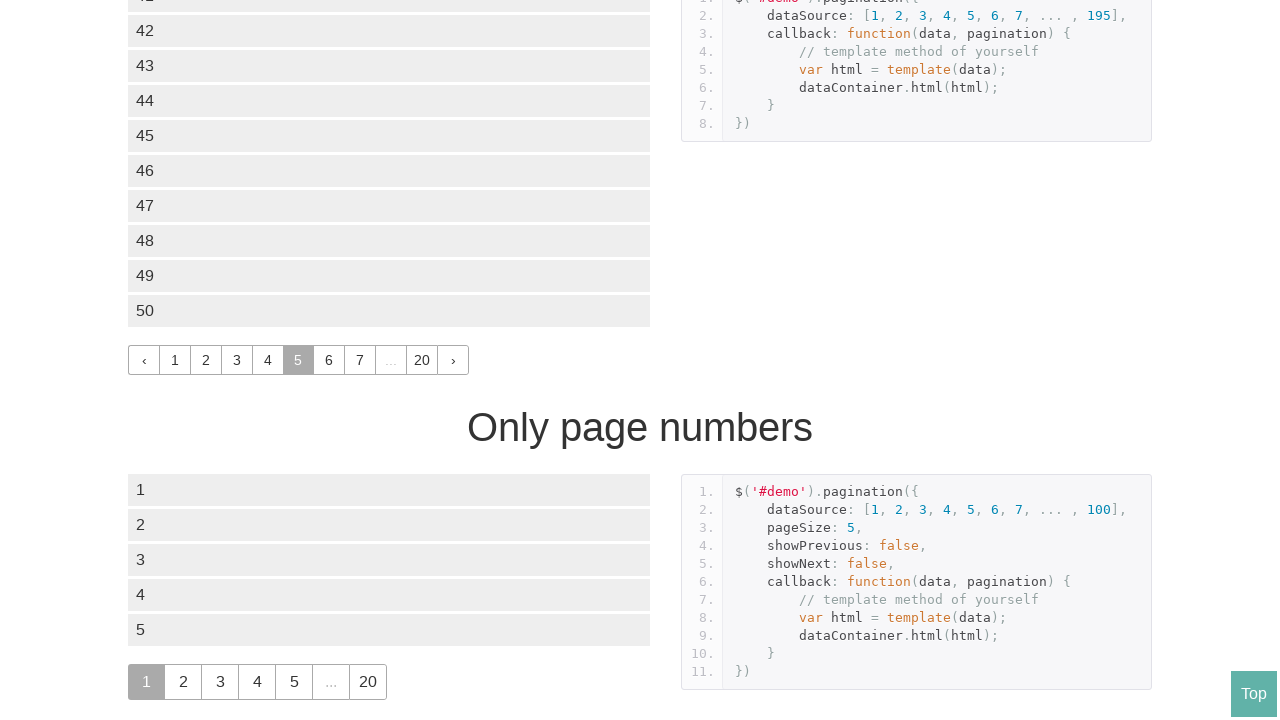